Tests that the todo counter displays the correct number of items

Starting URL: https://demo.playwright.dev/todomvc

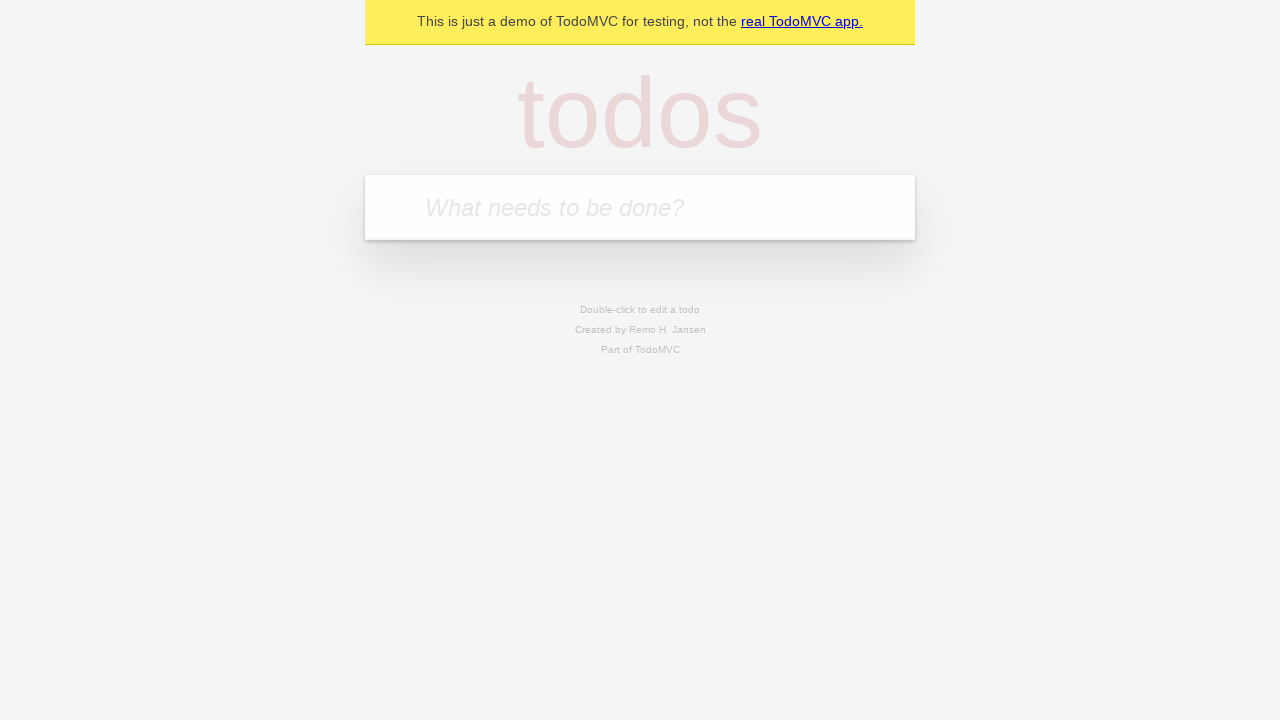

Navigated to TodoMVC demo application
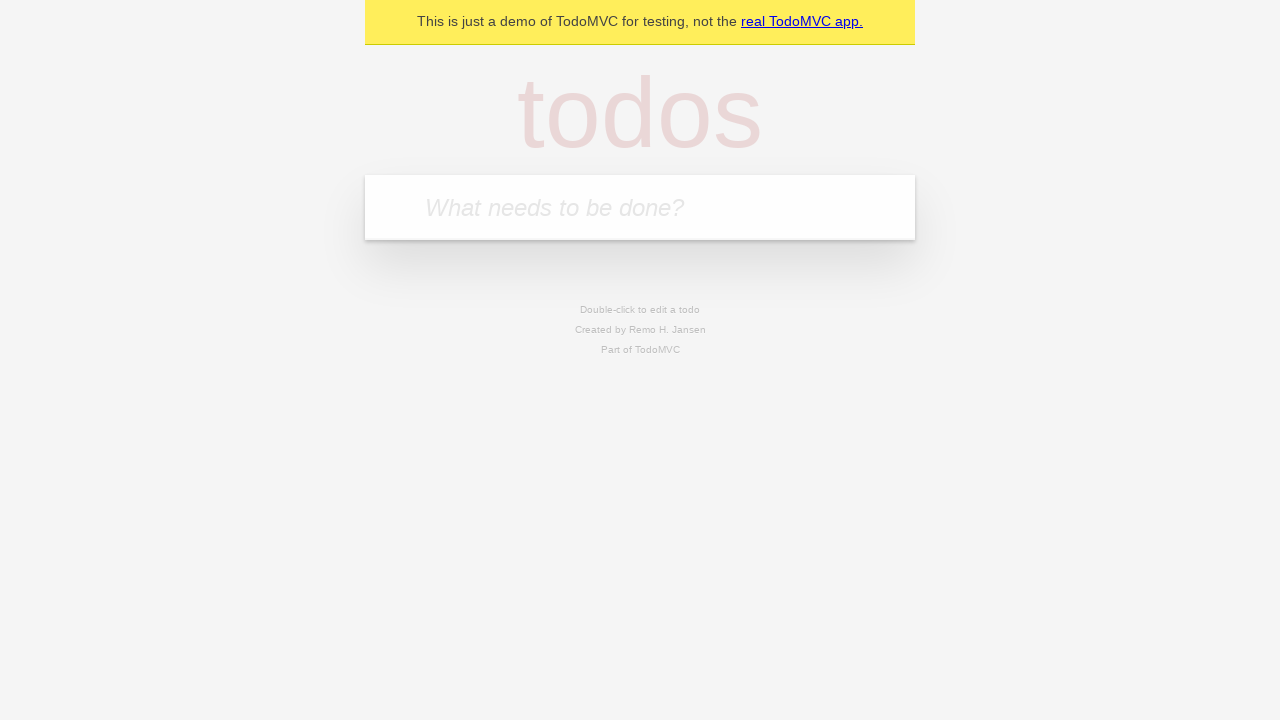

Located todo input field
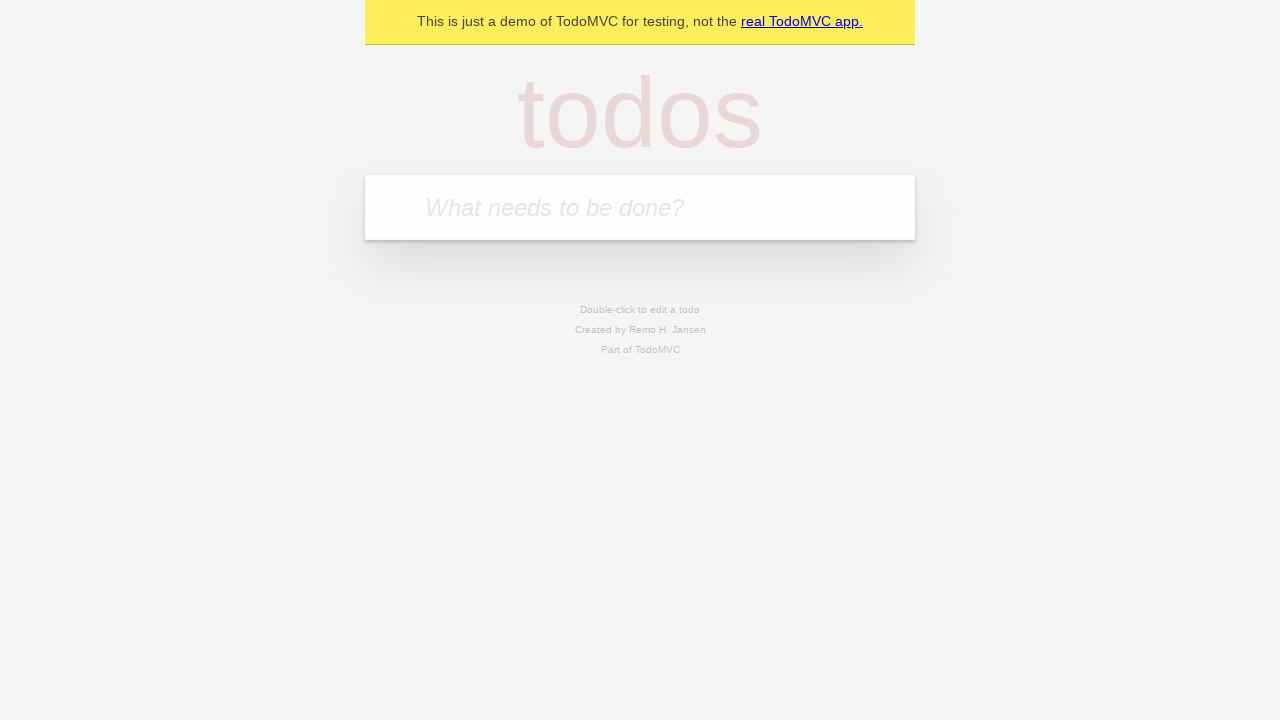

Filled todo input with 'buy some cheese' on internal:attr=[placeholder="What needs to be done?"i]
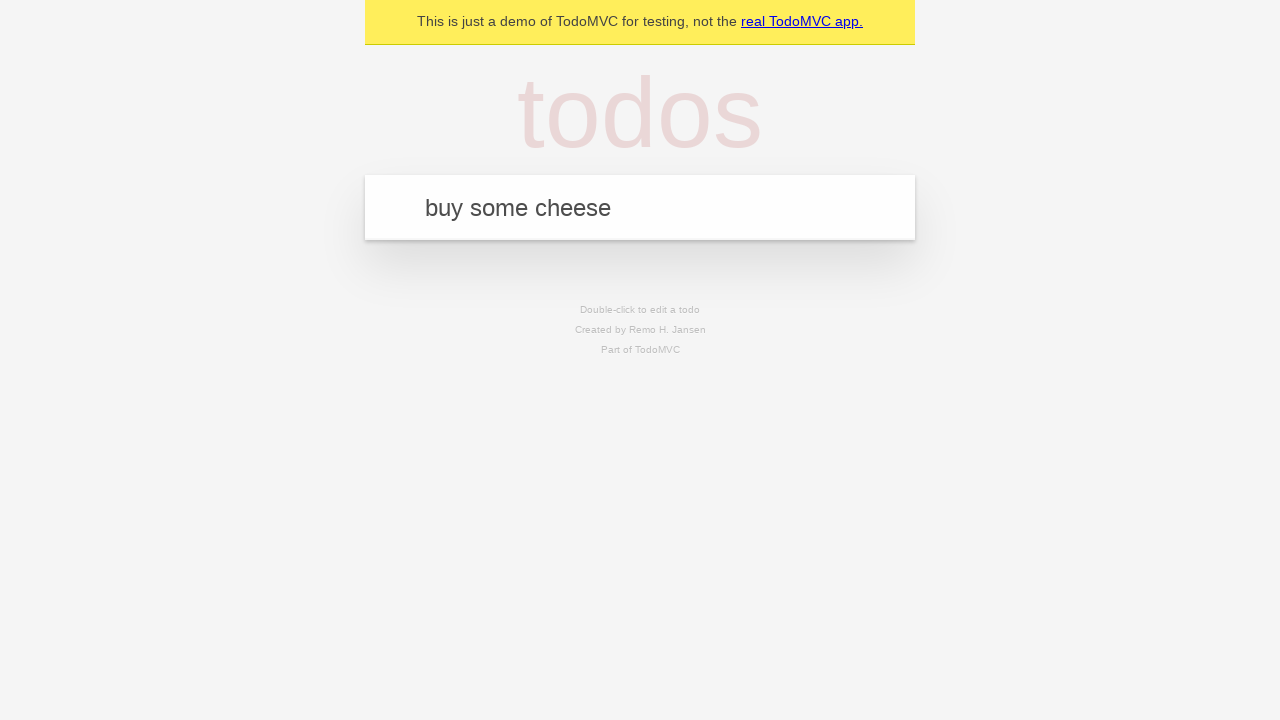

Pressed Enter to create first todo item on internal:attr=[placeholder="What needs to be done?"i]
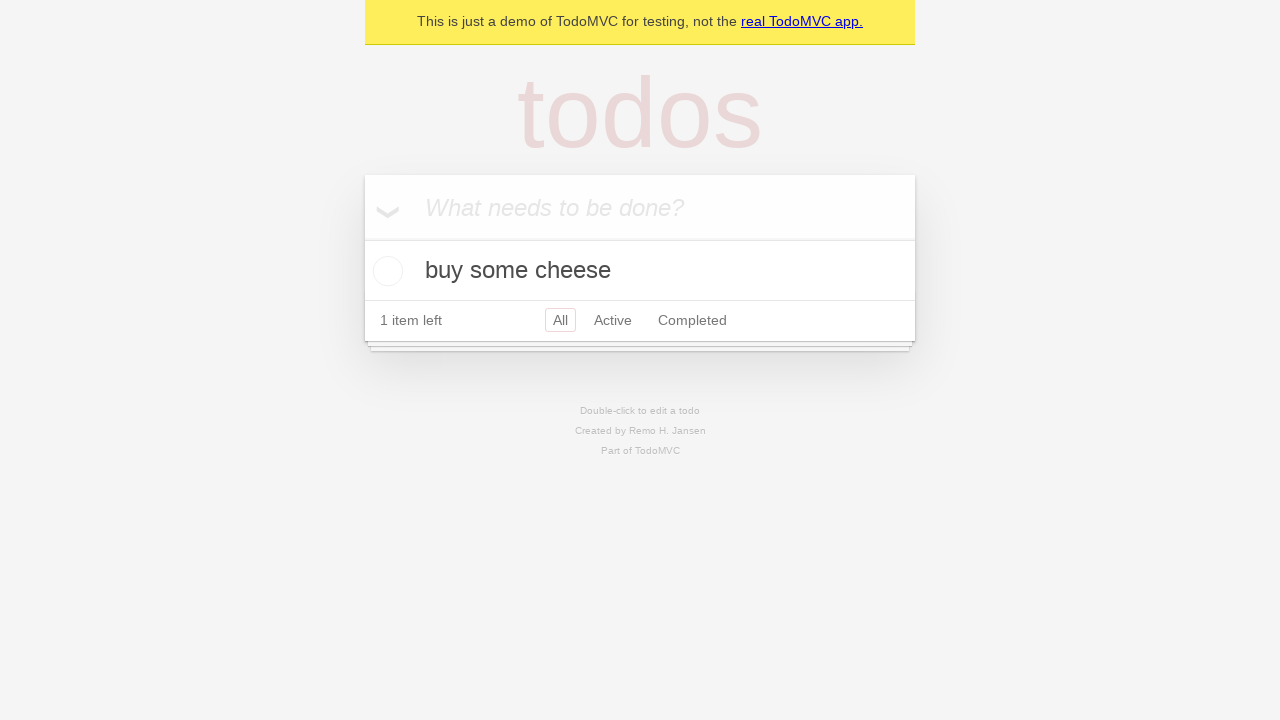

Todo counter element appeared showing 1 item
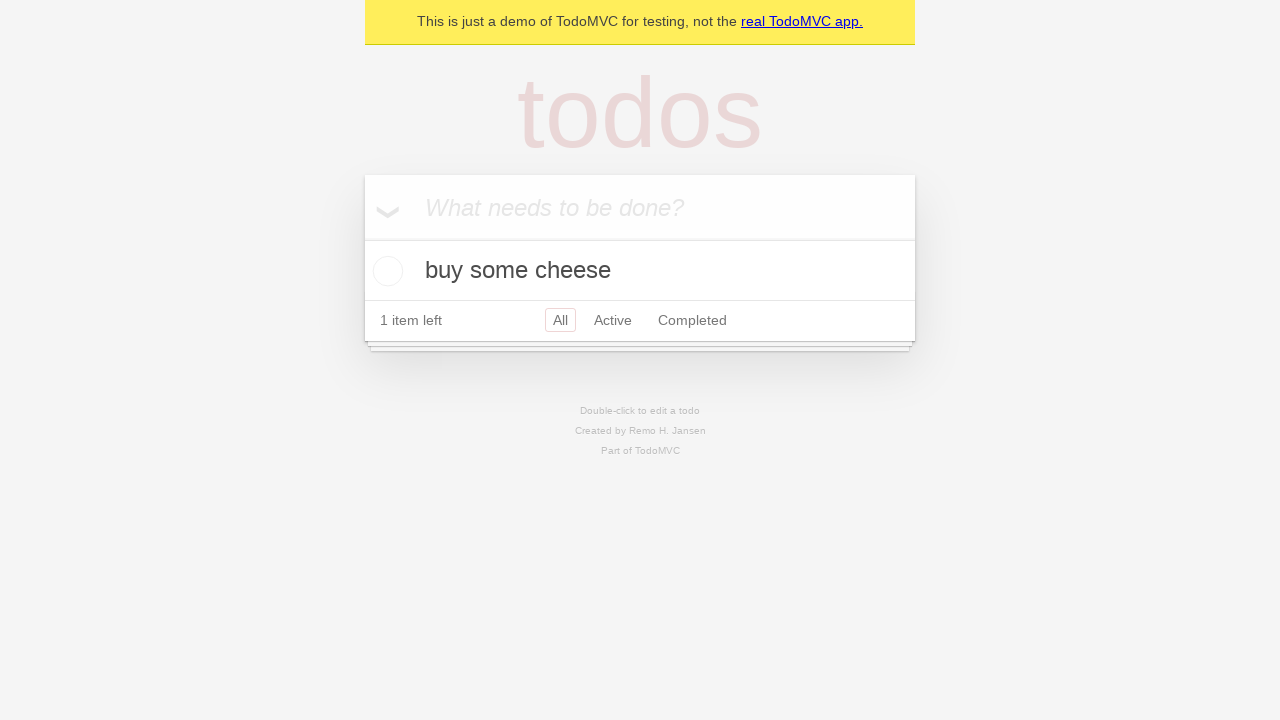

Filled todo input with 'feed the cat' on internal:attr=[placeholder="What needs to be done?"i]
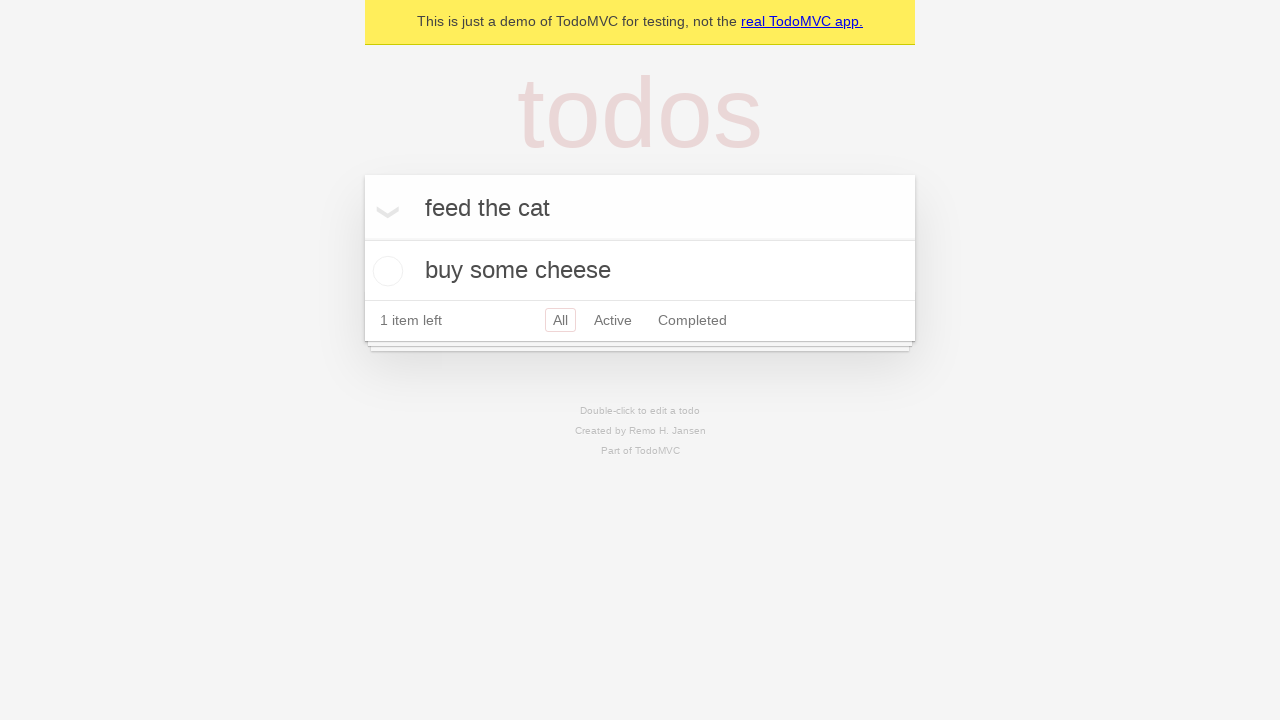

Pressed Enter to create second todo item on internal:attr=[placeholder="What needs to be done?"i]
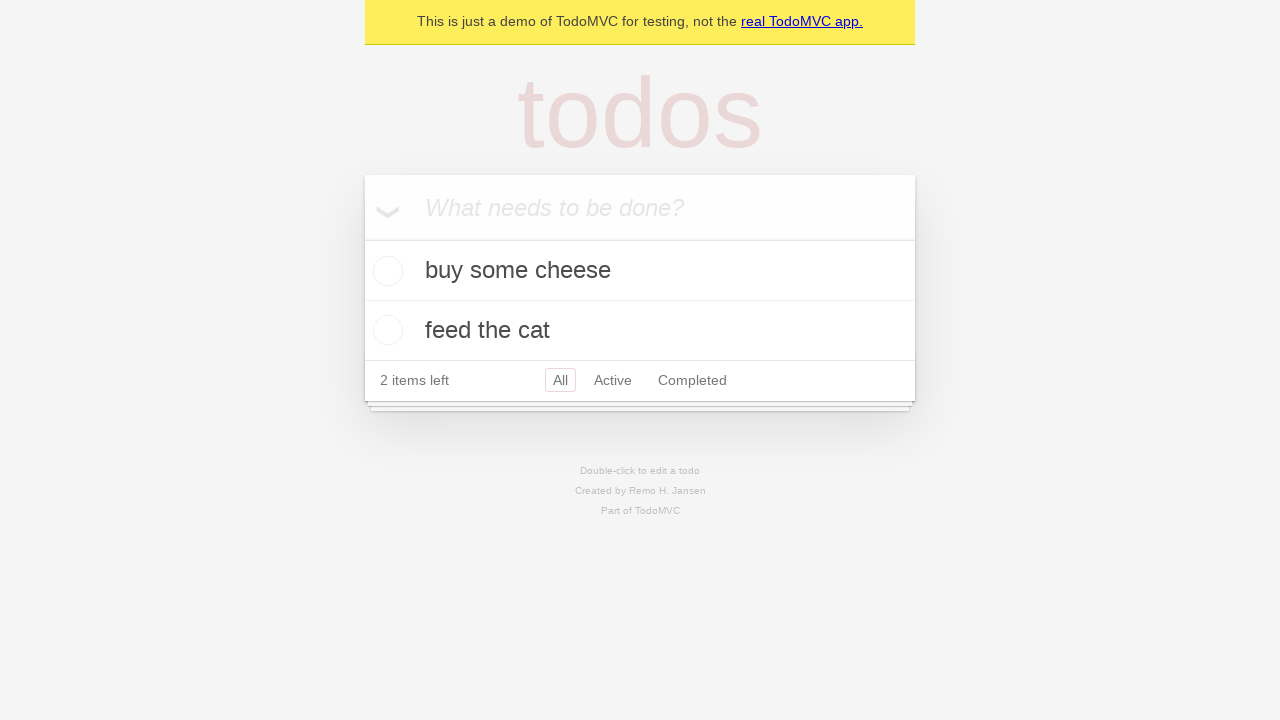

Todo counter updated to show 2 items
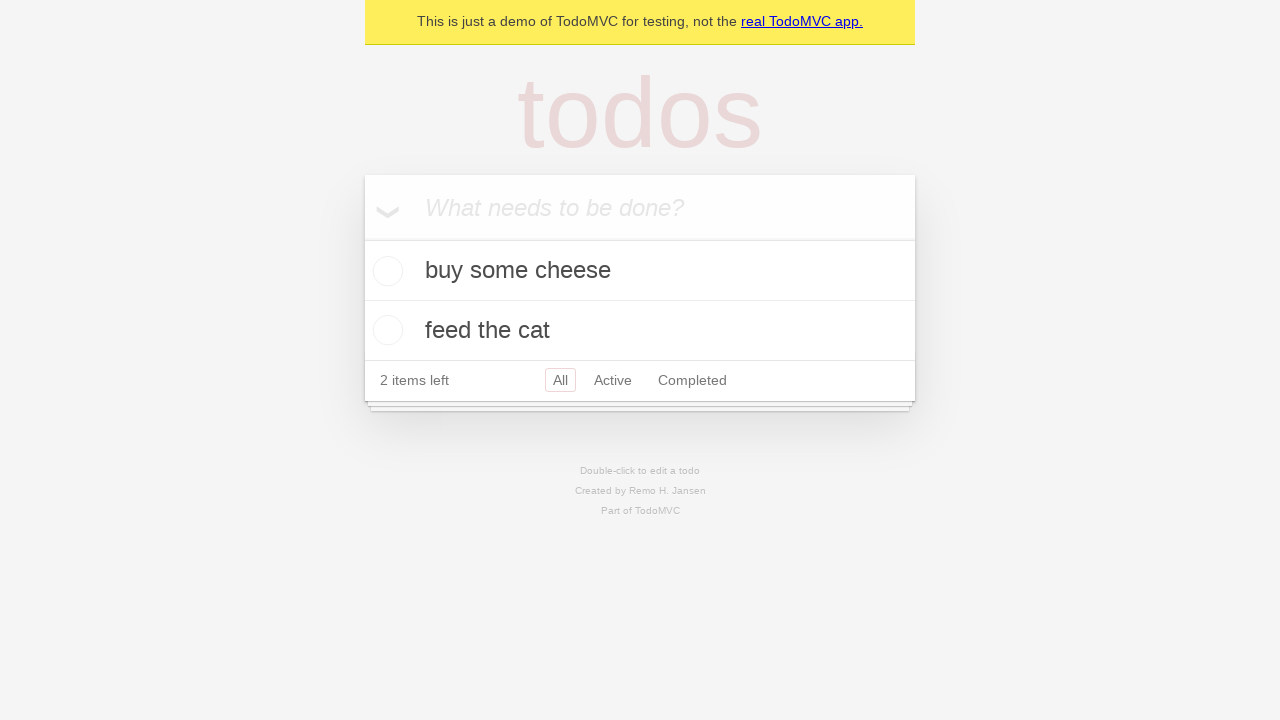

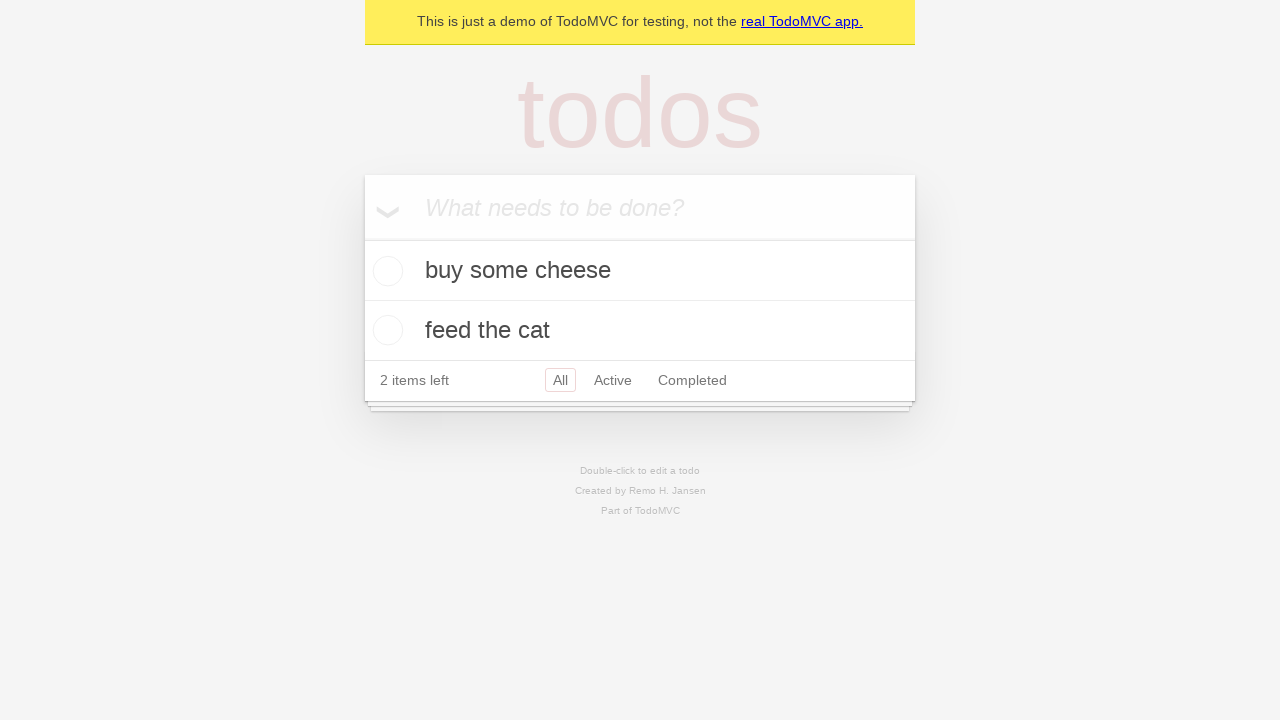